Tests text input functionality by entering text into an input field and verifying the value is correctly set

Starting URL: https://otus.home.kartushin.su/training.html

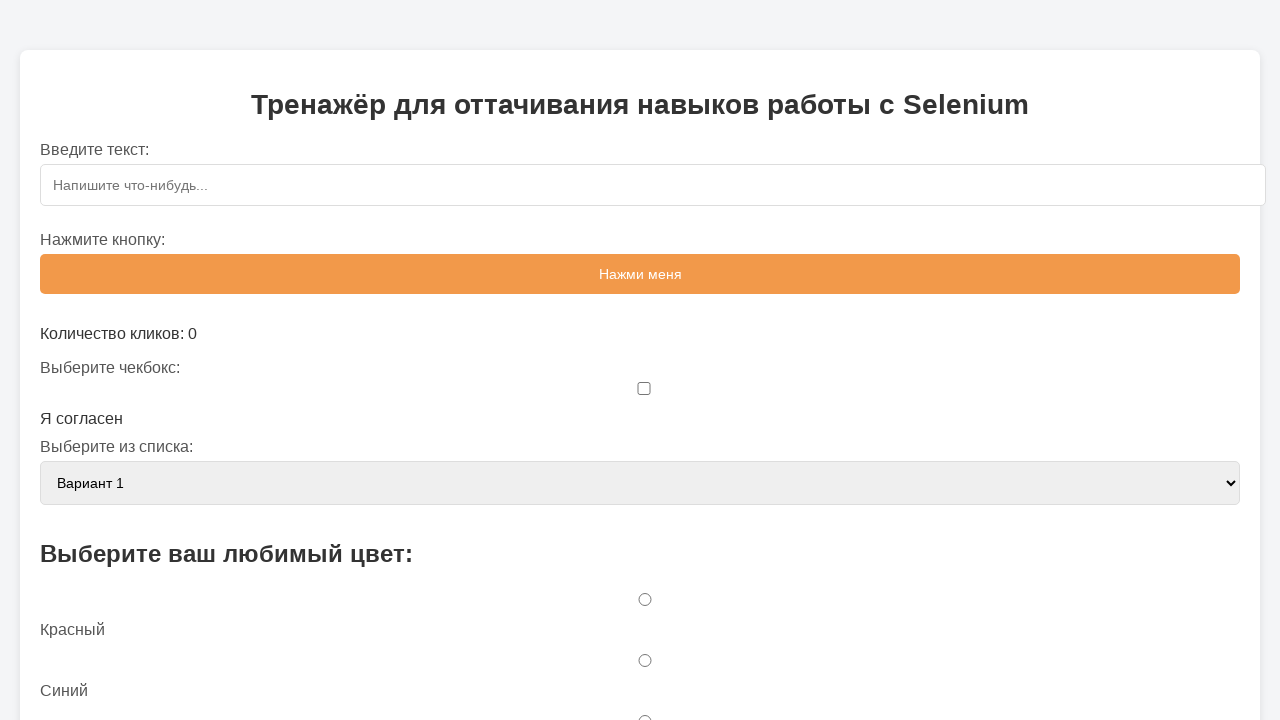

Filled text input field with 'ОТУС' on #textInput
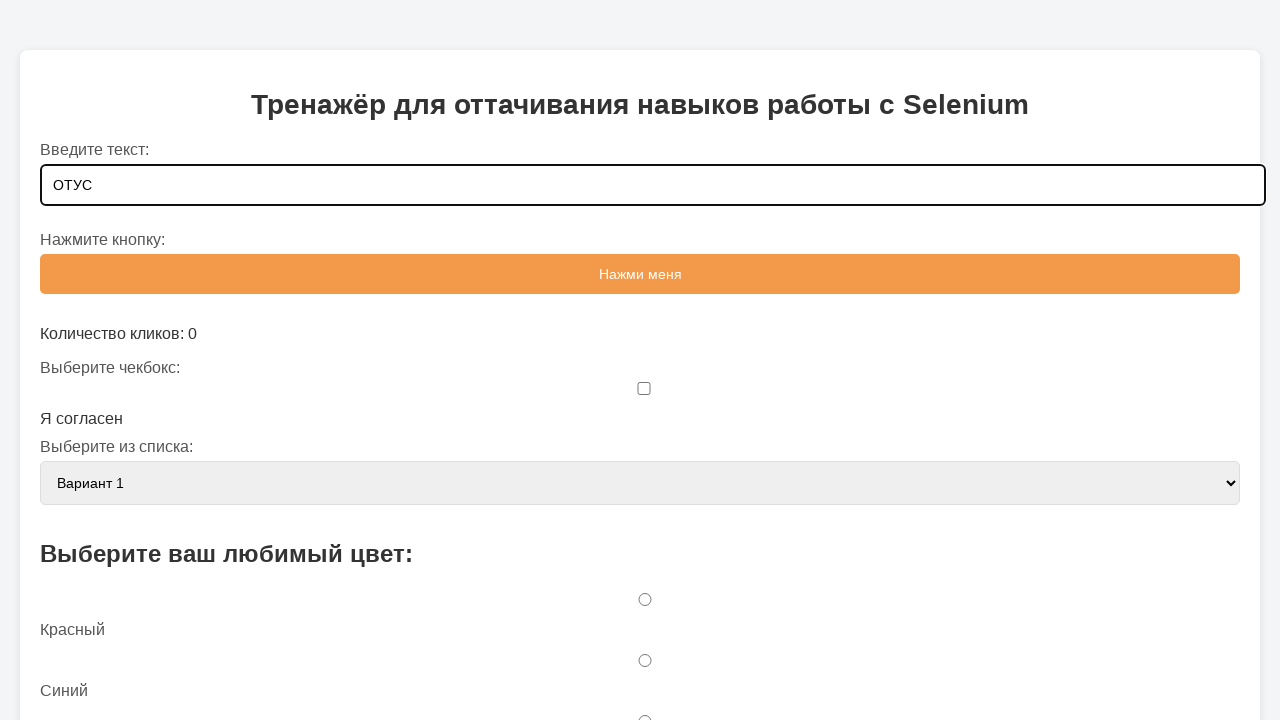

Verified that input field value is correctly set to 'ОТУС'
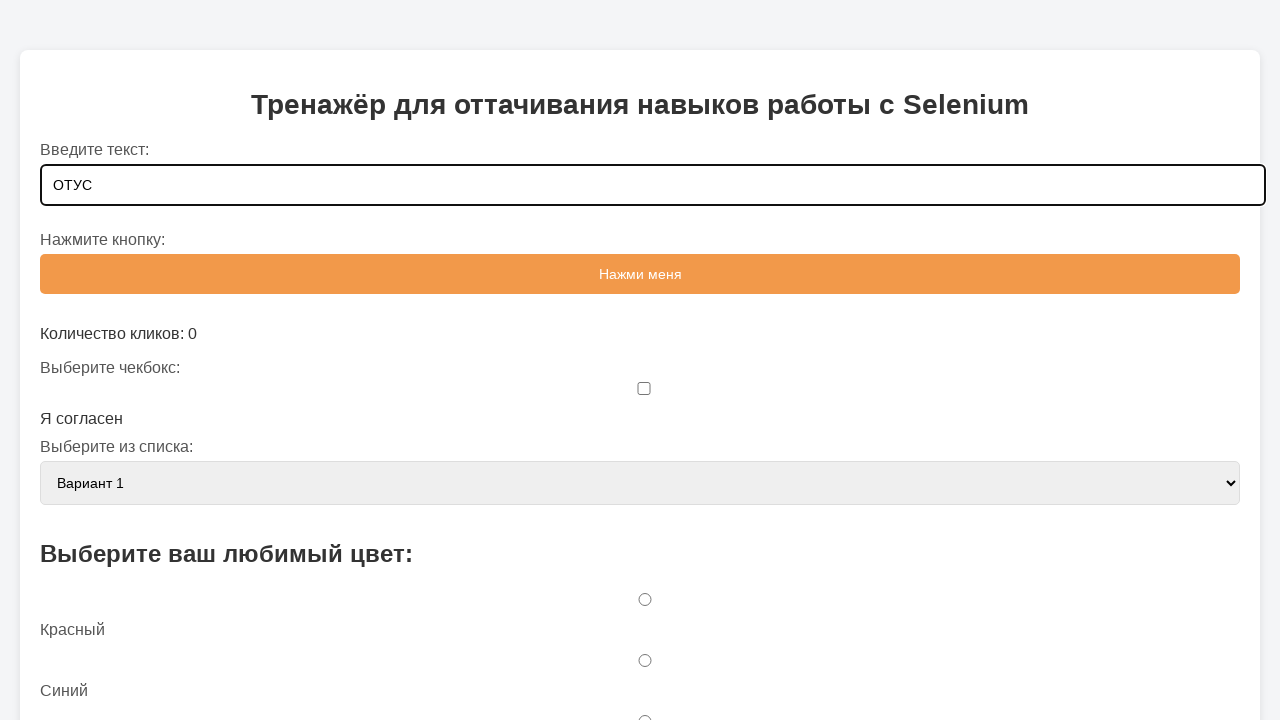

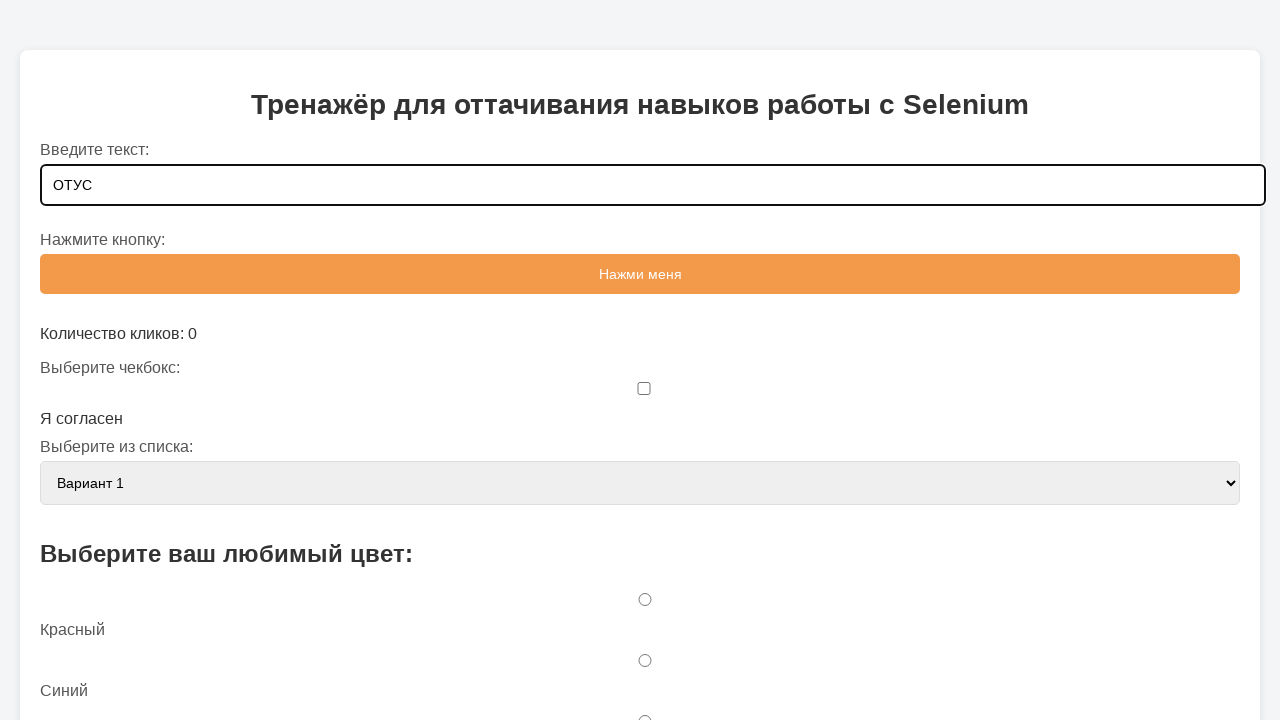